Tests the date picker widget by navigating to Widgets, selecting Date Picker, clicking the date field to open the calendar, and hovering over a non-selected day to verify hover styling.

Starting URL: https://demoqa.com/

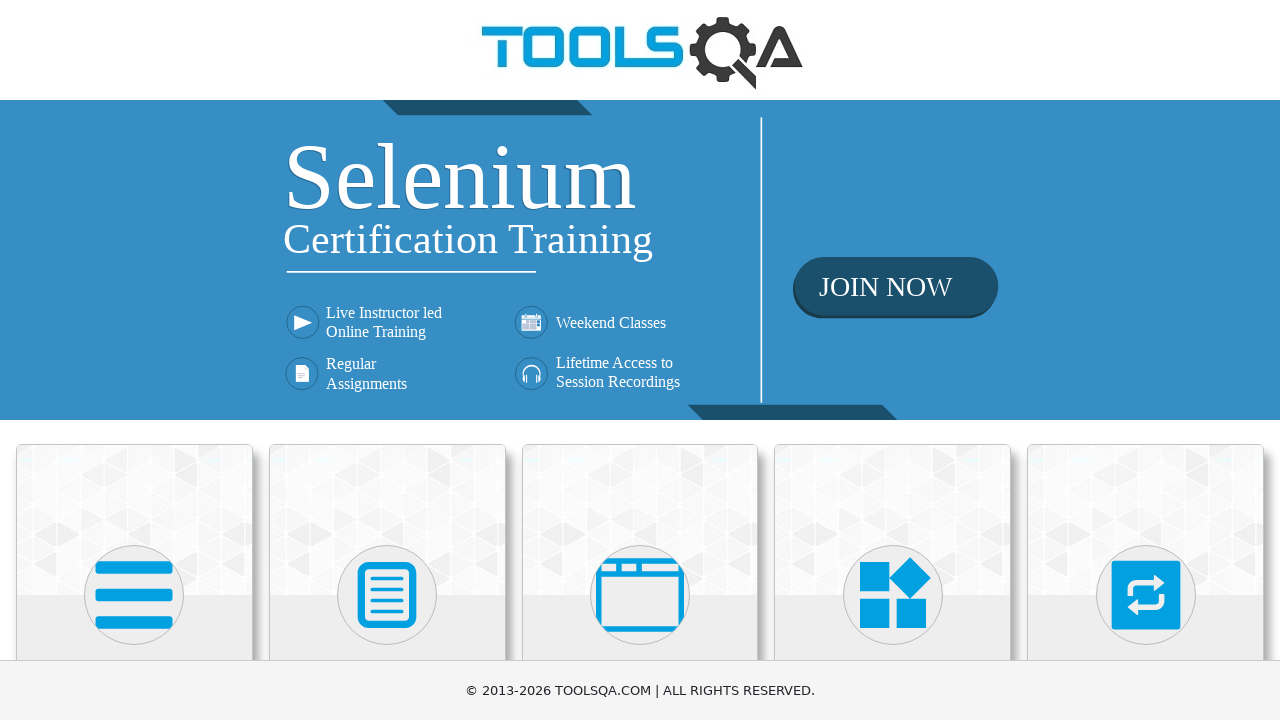

Clicked on Widgets card at (893, 360) on text=Widgets
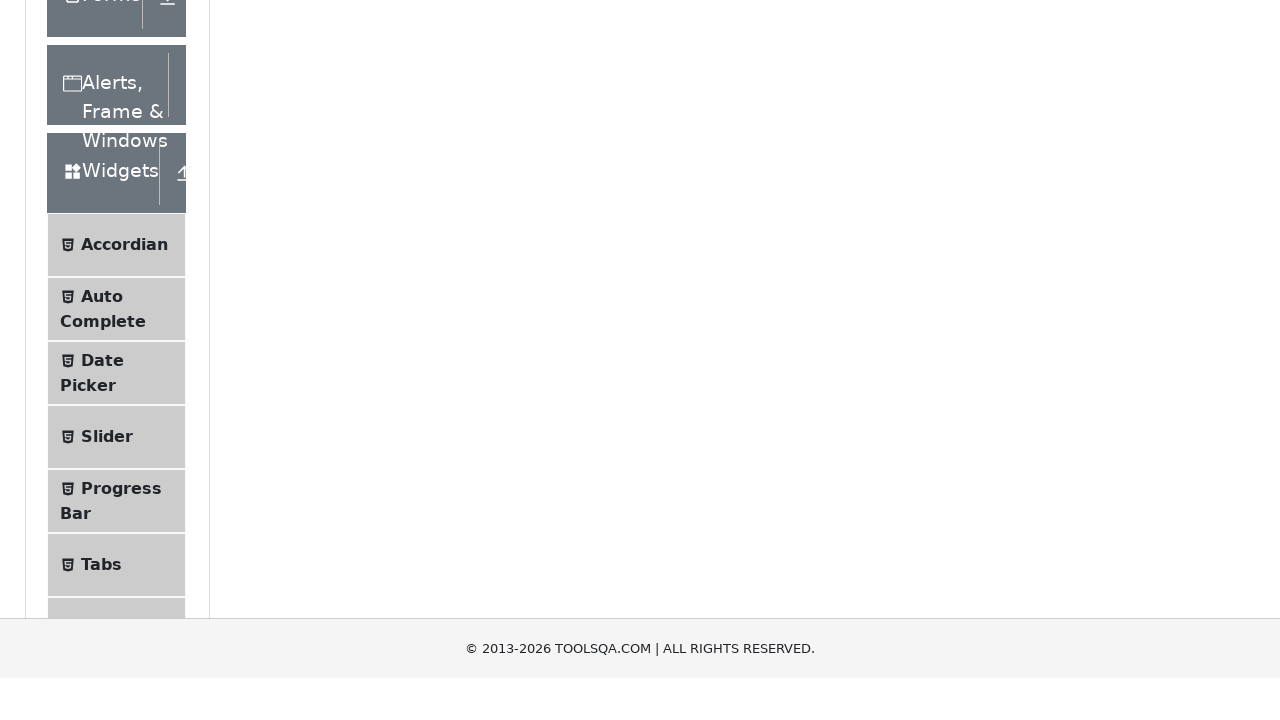

Scrolled Date Picker menu item into view
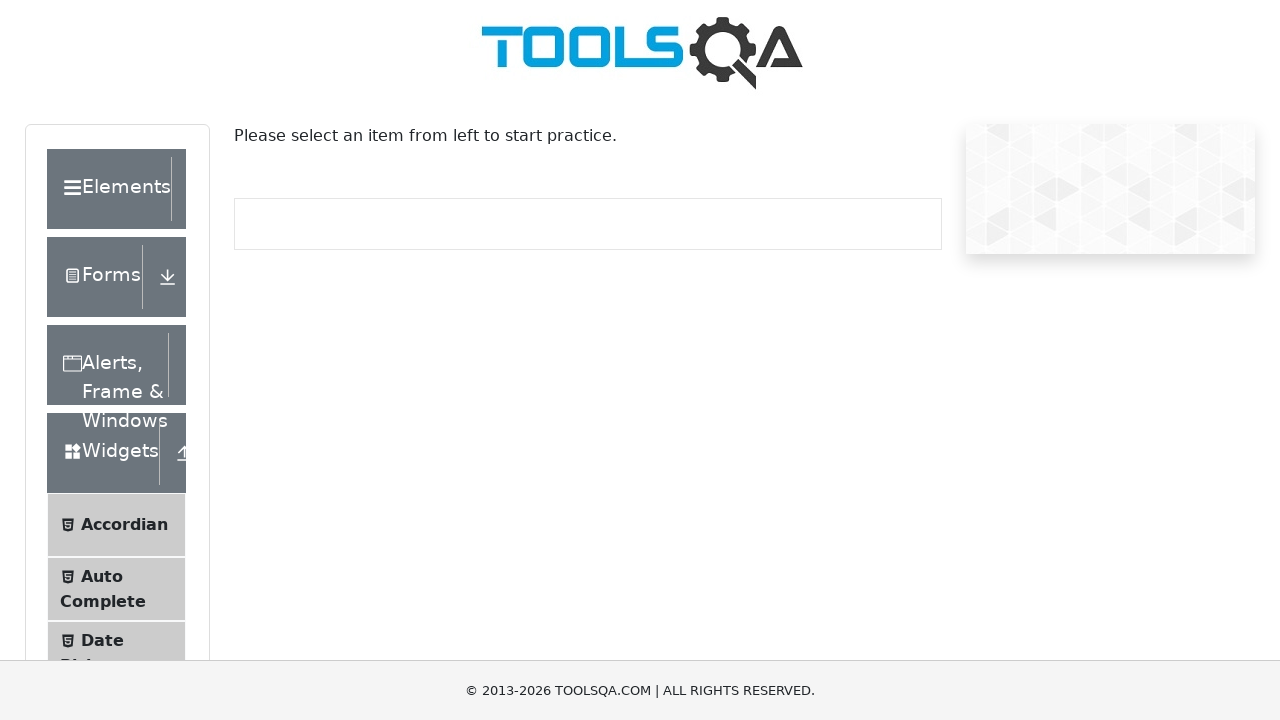

Clicked on Date Picker menu item at (102, 640) on text=Date Picker
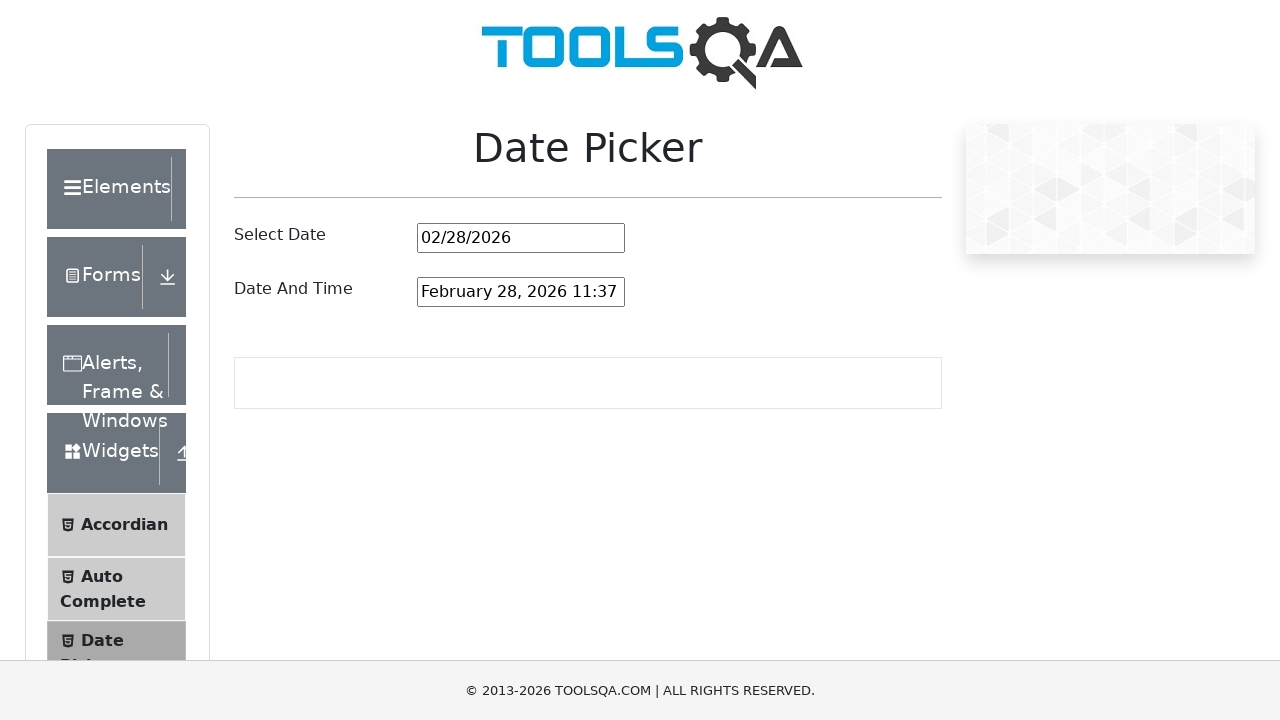

Clicked on Select Date input field to open calendar at (521, 238) on #datePickerMonthYearInput
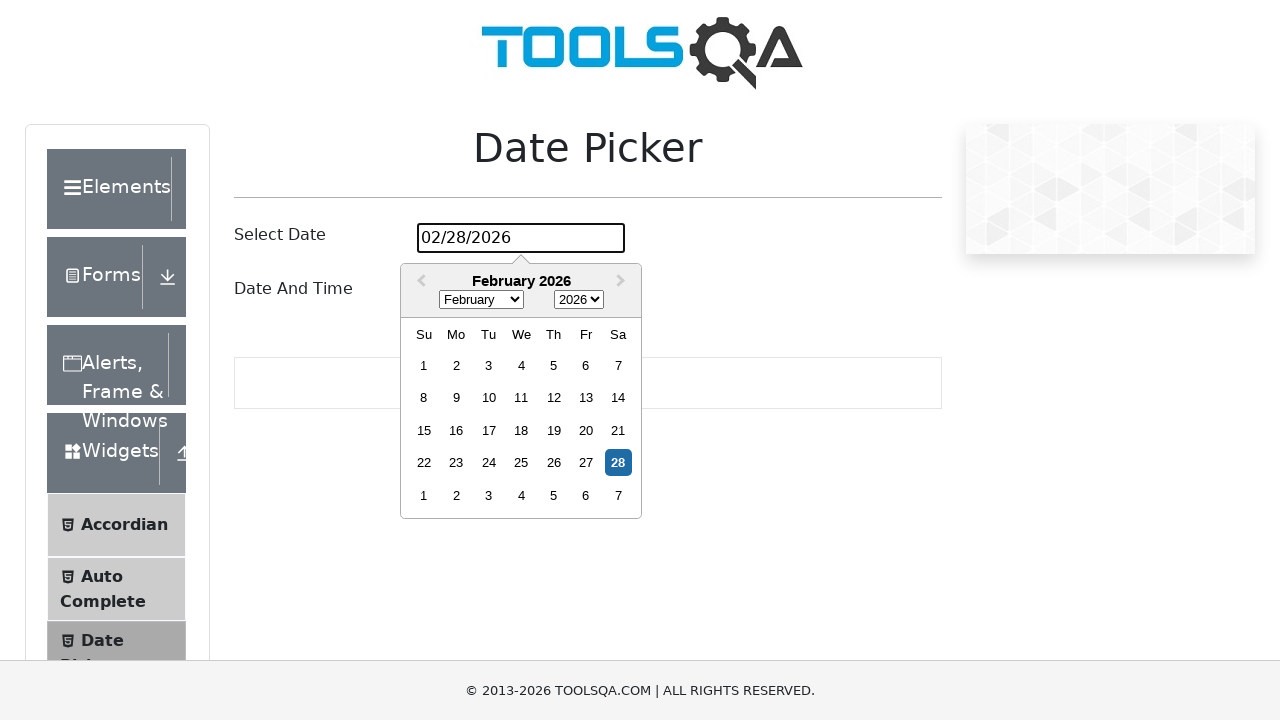

Calendar widget appeared
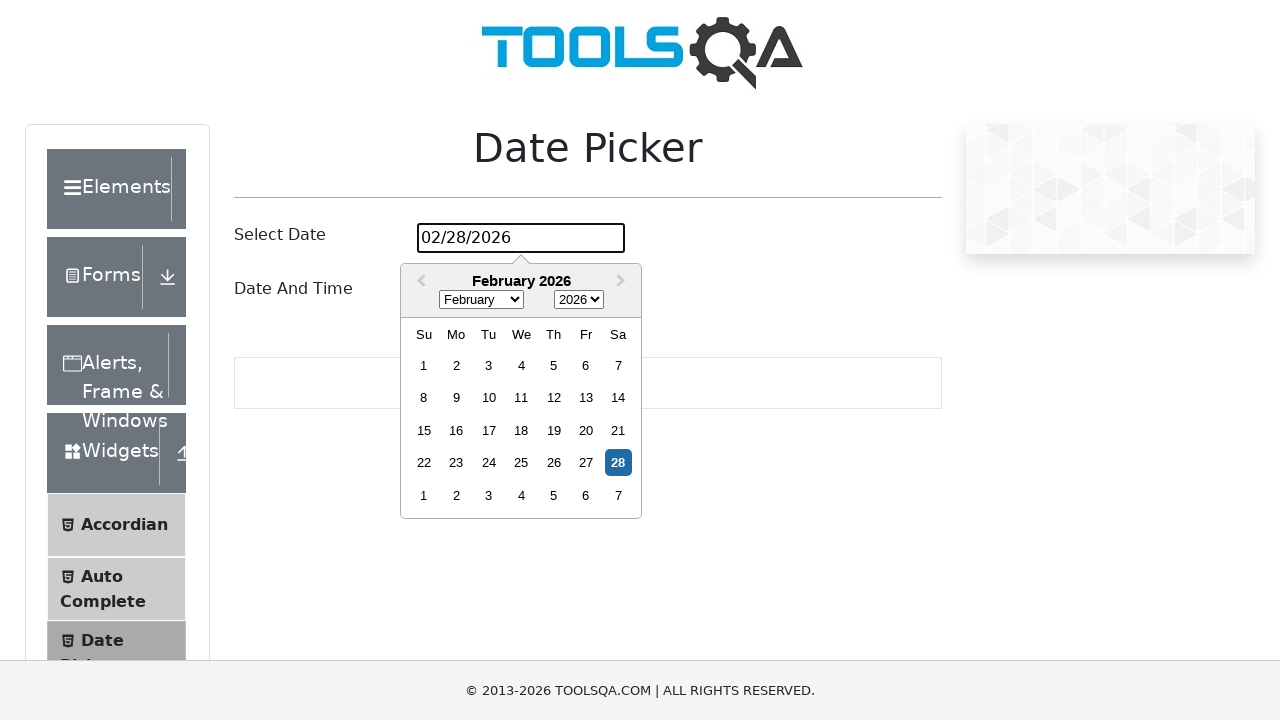

Located a non-selected day in the calendar
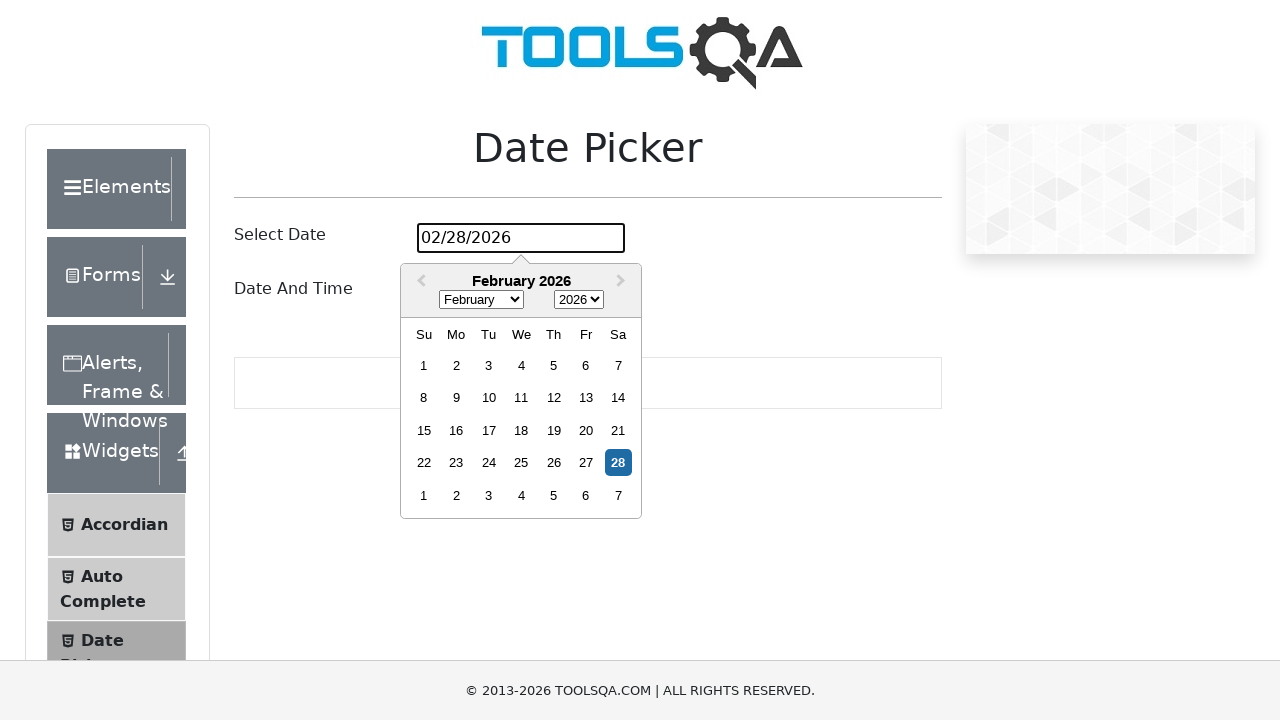

Hovered over non-selected day to verify hover styling at (424, 365) on .react-datepicker__day:not(.react-datepicker__day--selected):not(.react-datepick
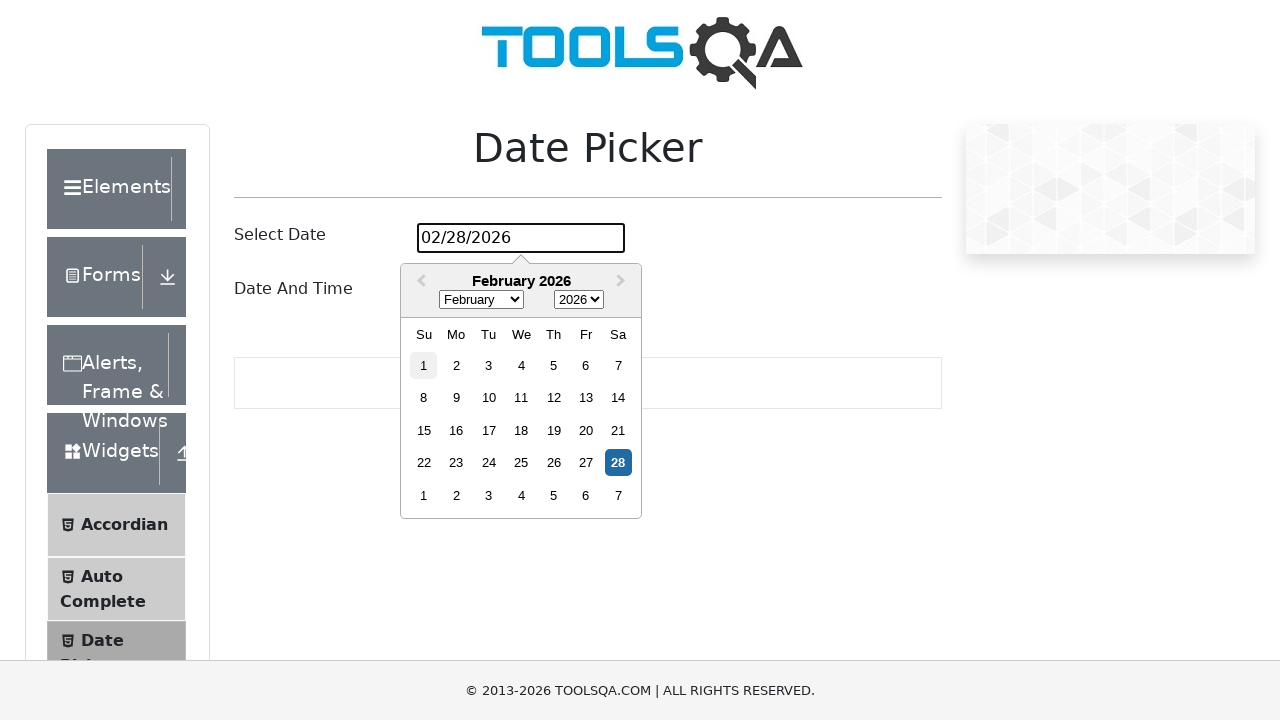

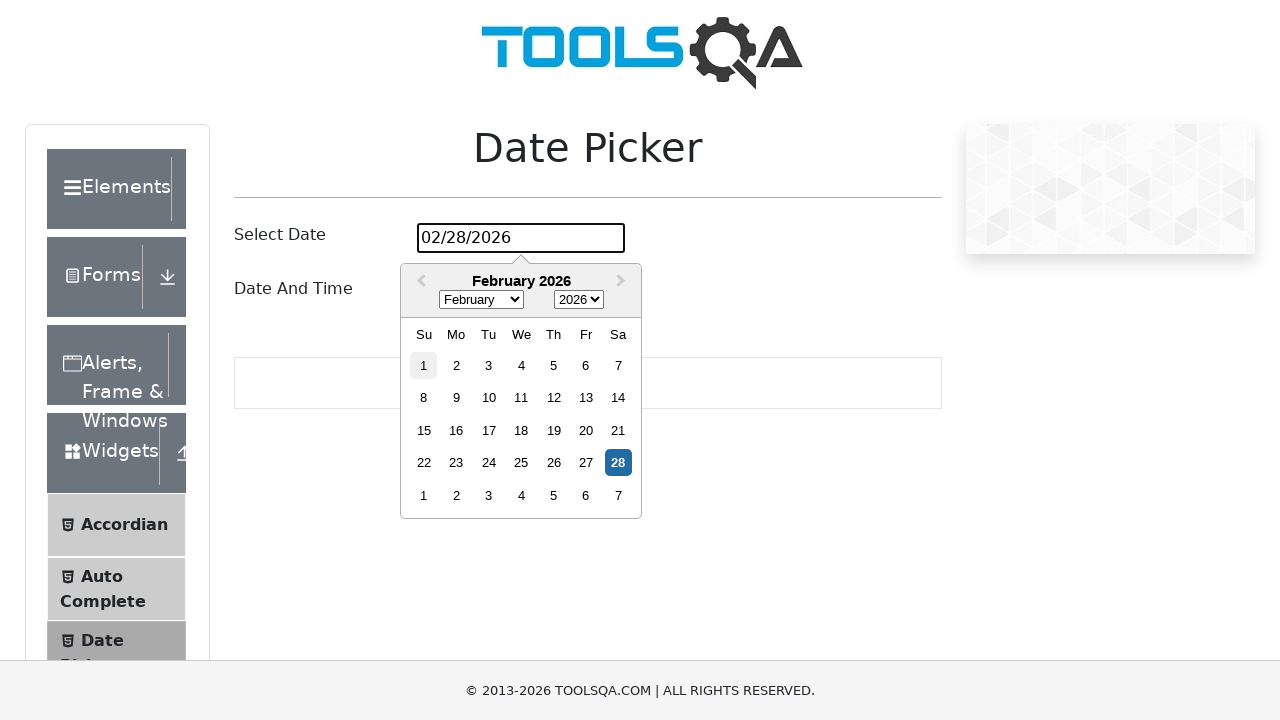